Tests radio button interactions on W3Schools by checking various radio button options within an iframe (HTML language option, age range options) and submitting the form.

Starting URL: https://www.w3schools.com/tags/tryit.asp?filename=tryhtml5_input_type_radio

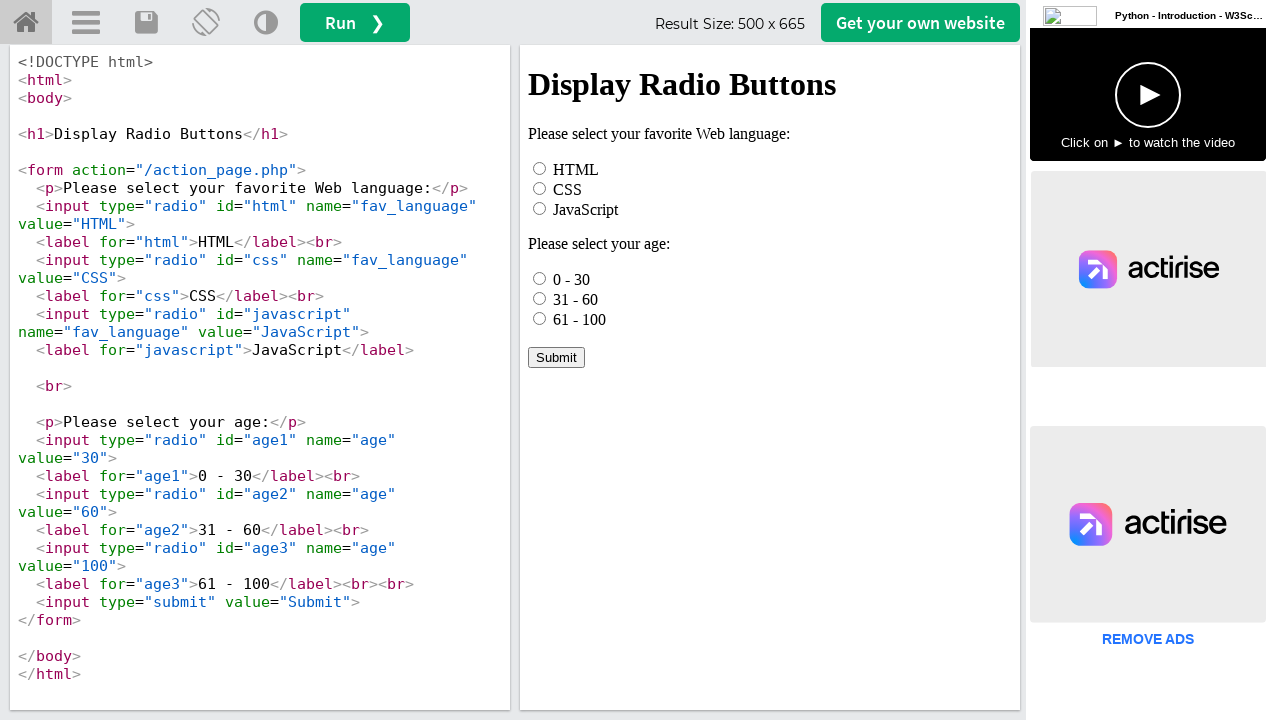

Clicked HTML radio button option in iframe at (540, 168) on iframe[name="iframeResult"] >> internal:control=enter-frame >> #html
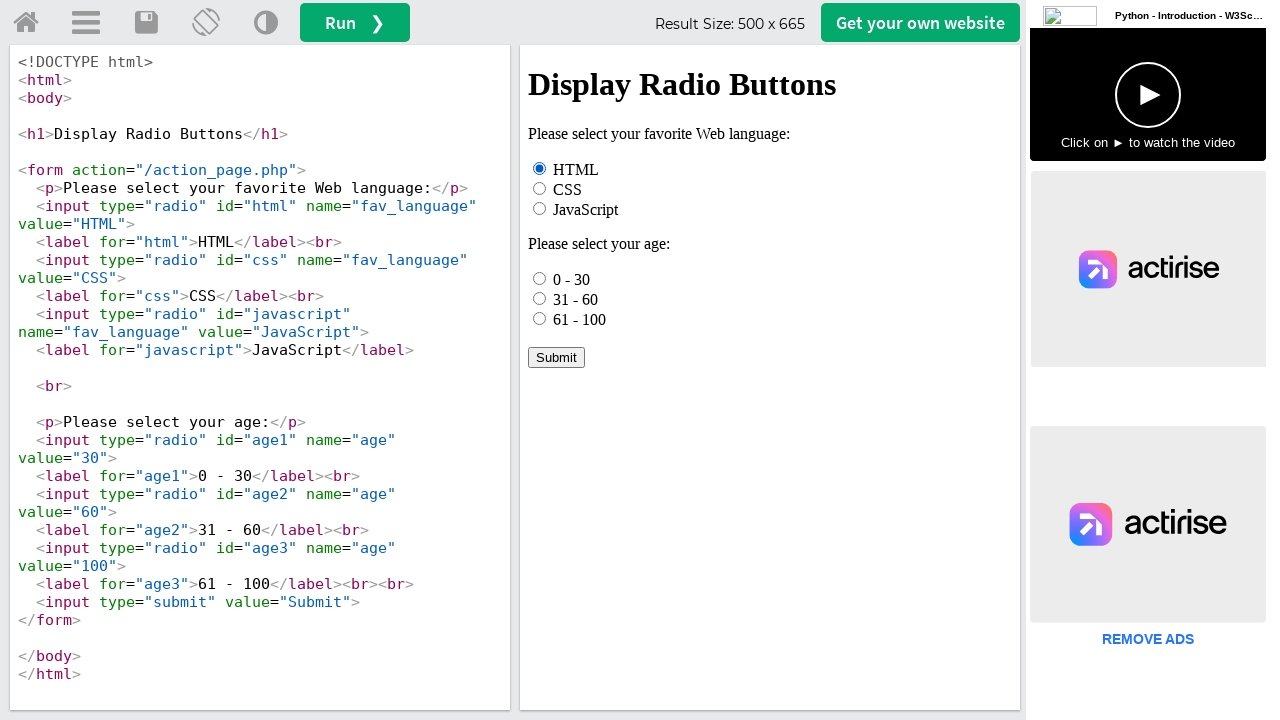

Checked first age option (0 - 30) at (540, 278) on iframe[name="iframeResult"] >> internal:control=enter-frame >> input[name="age"]
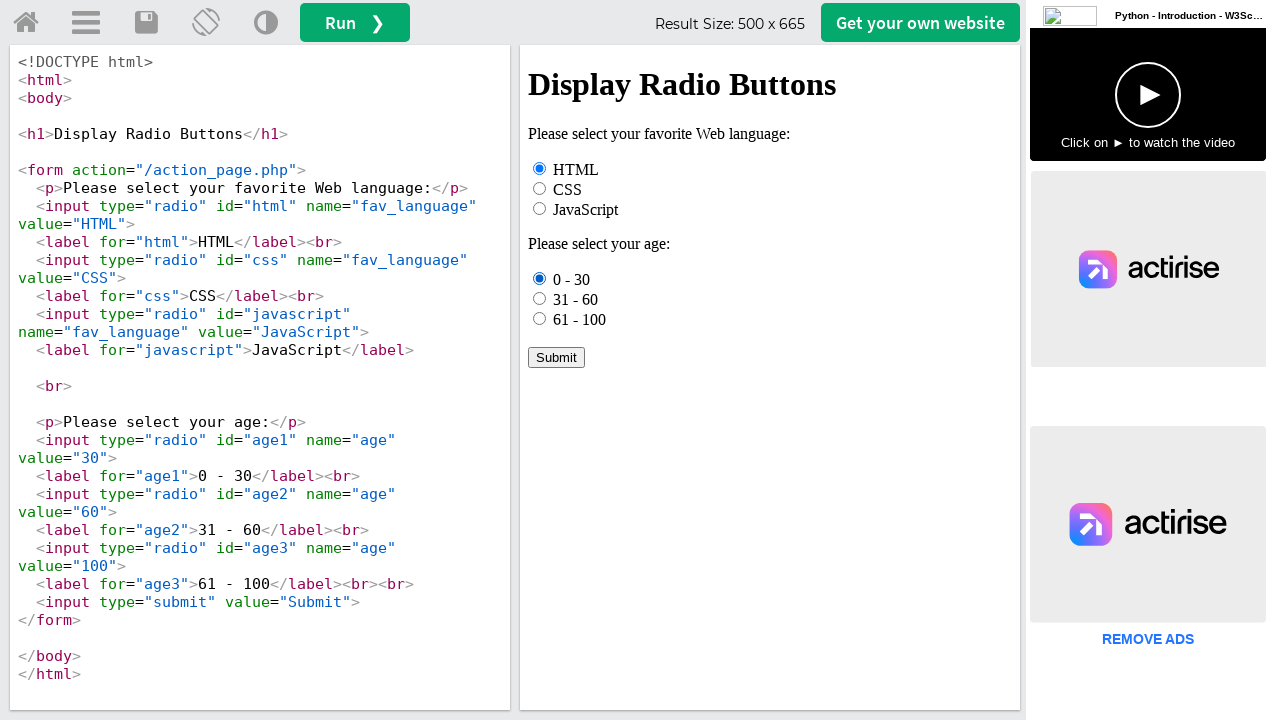

Clicked third age option (61 - 100) at (540, 318) on iframe[name="iframeResult"] >> internal:control=enter-frame >> input[name="age"]
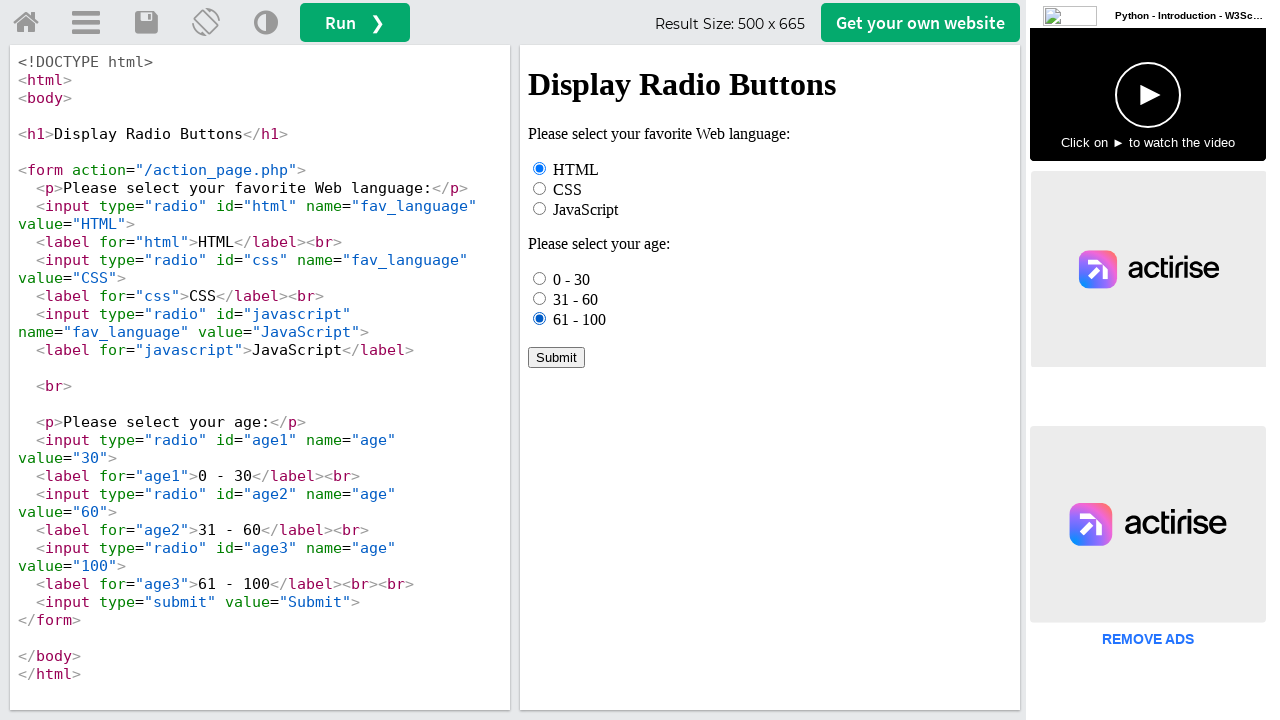

Clicked '31 - 60' age option by text at (576, 299) on iframe[name="iframeResult"] >> internal:control=enter-frame >> text=31 - 60
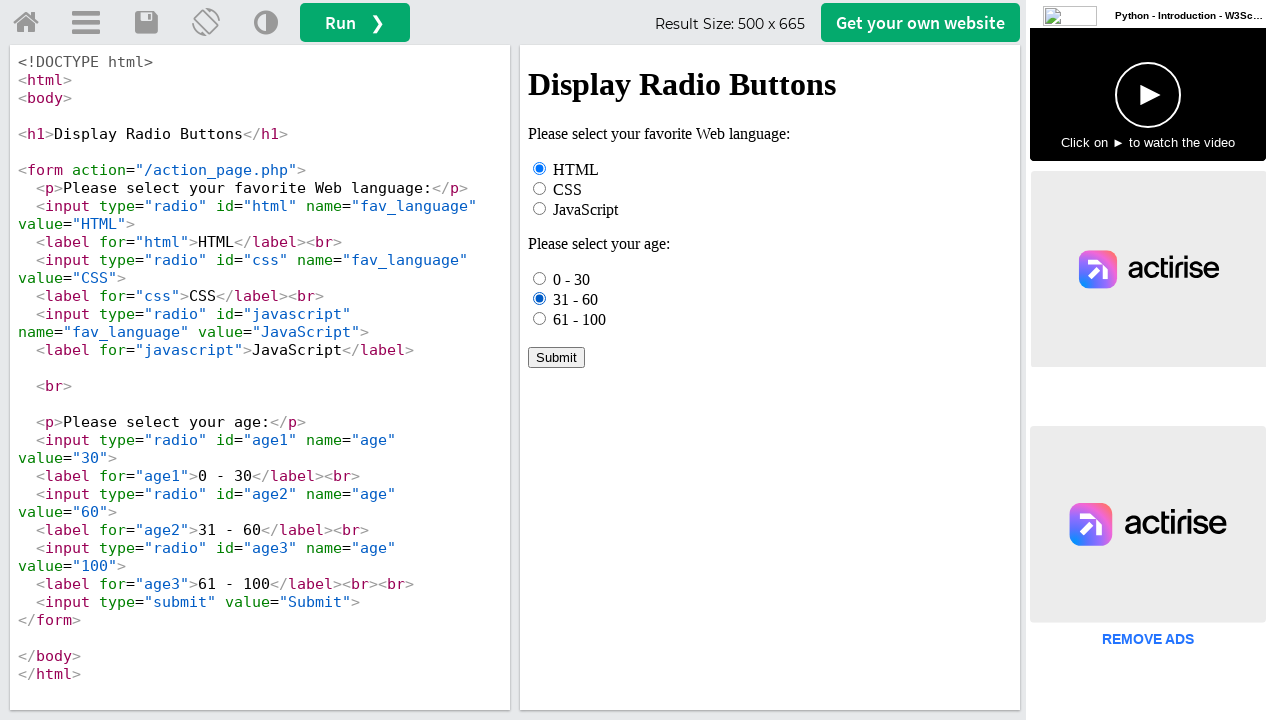

Clicked Submit button to submit form at (556, 357) on iframe[name="iframeResult"] >> internal:control=enter-frame >> text=Submit
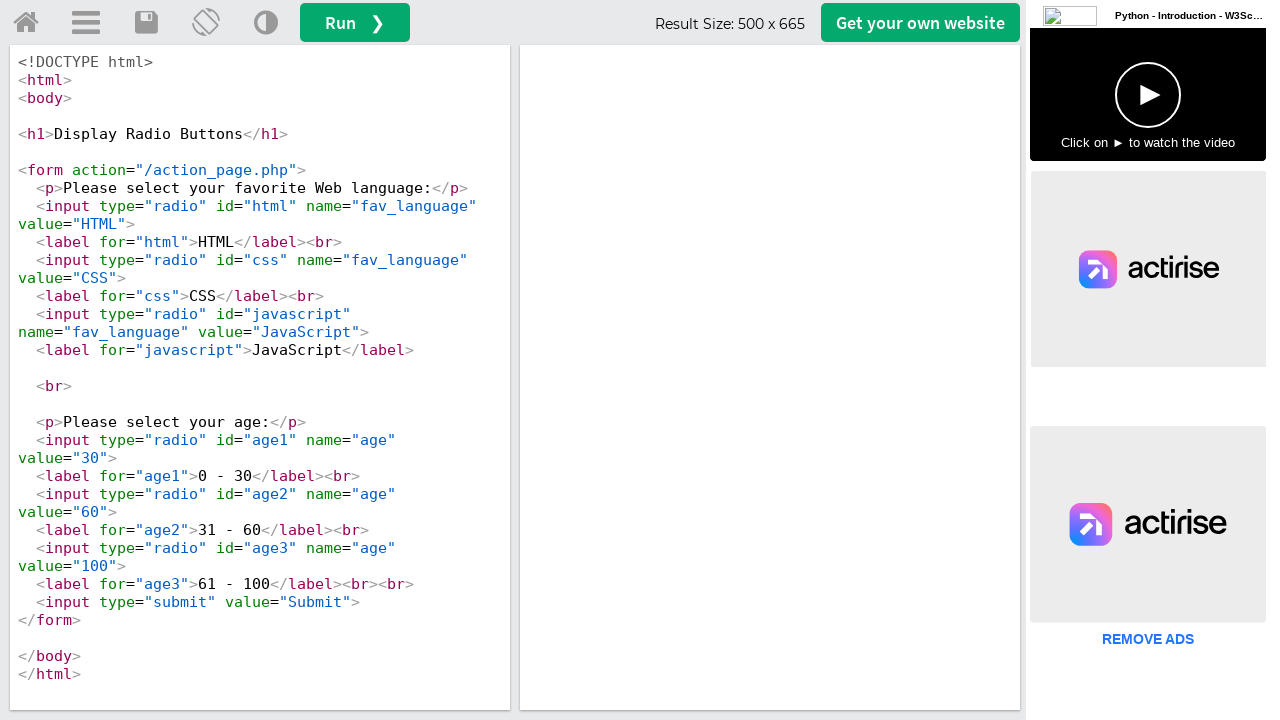

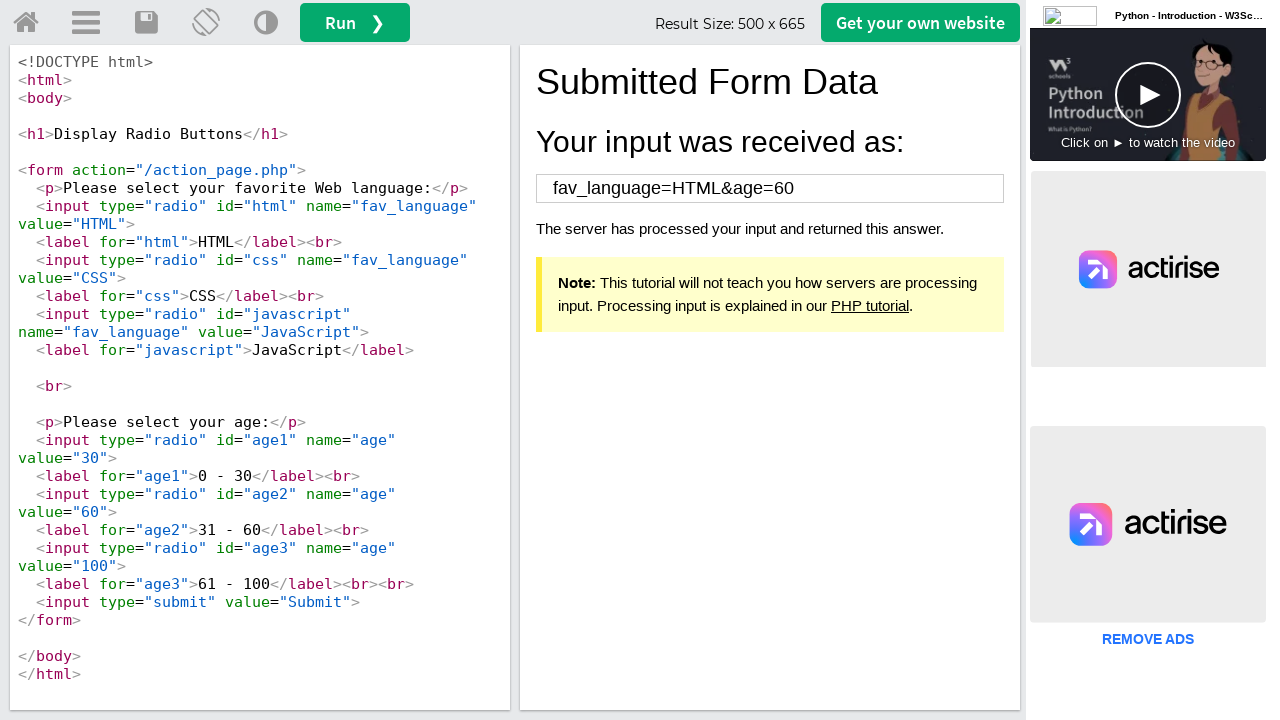